Navigates to verity.com.br and verifies that the text "Nossas soluções" (Our solutions) is present on the page

Starting URL: https://verity.com.br

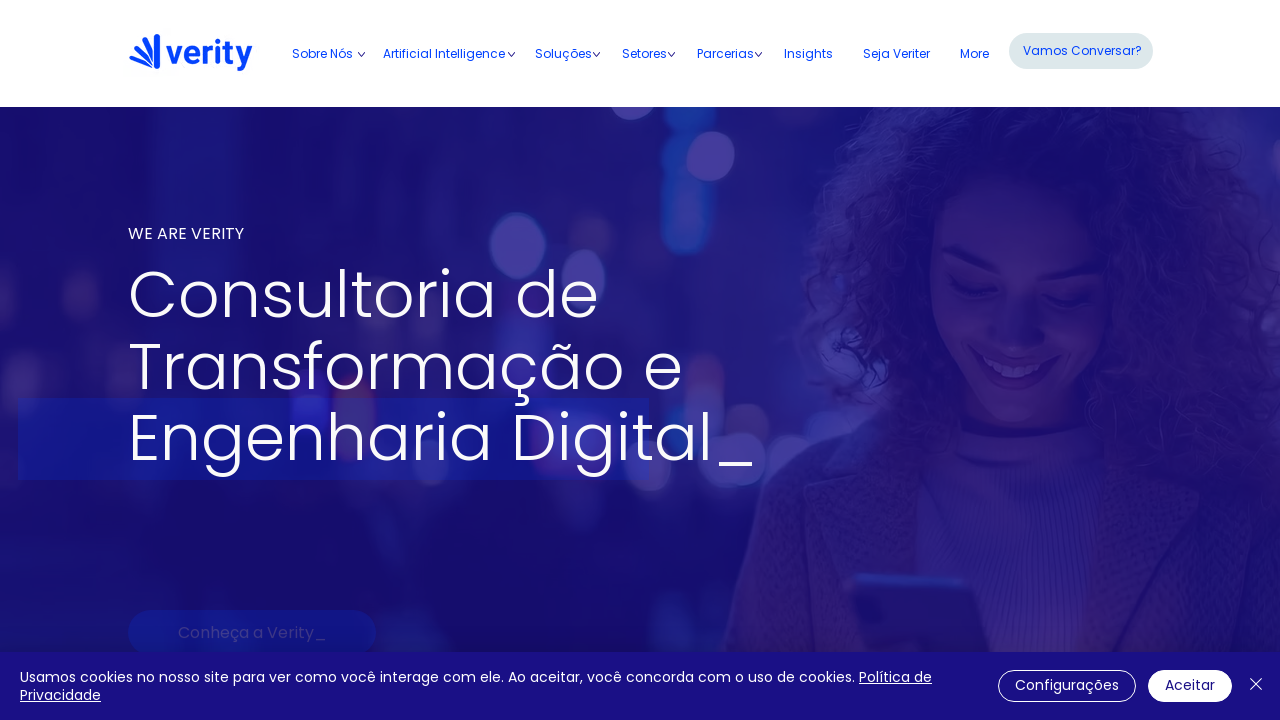

Waited for 'Nossas soluções' text to be present on the page
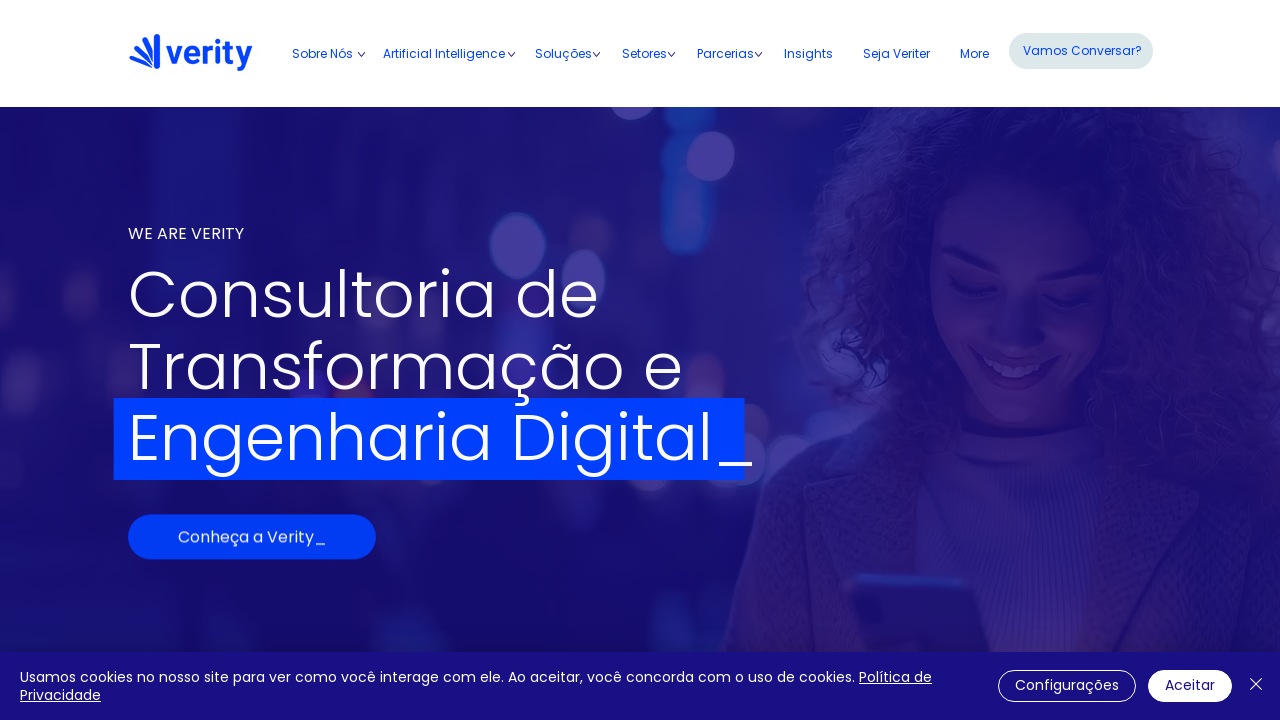

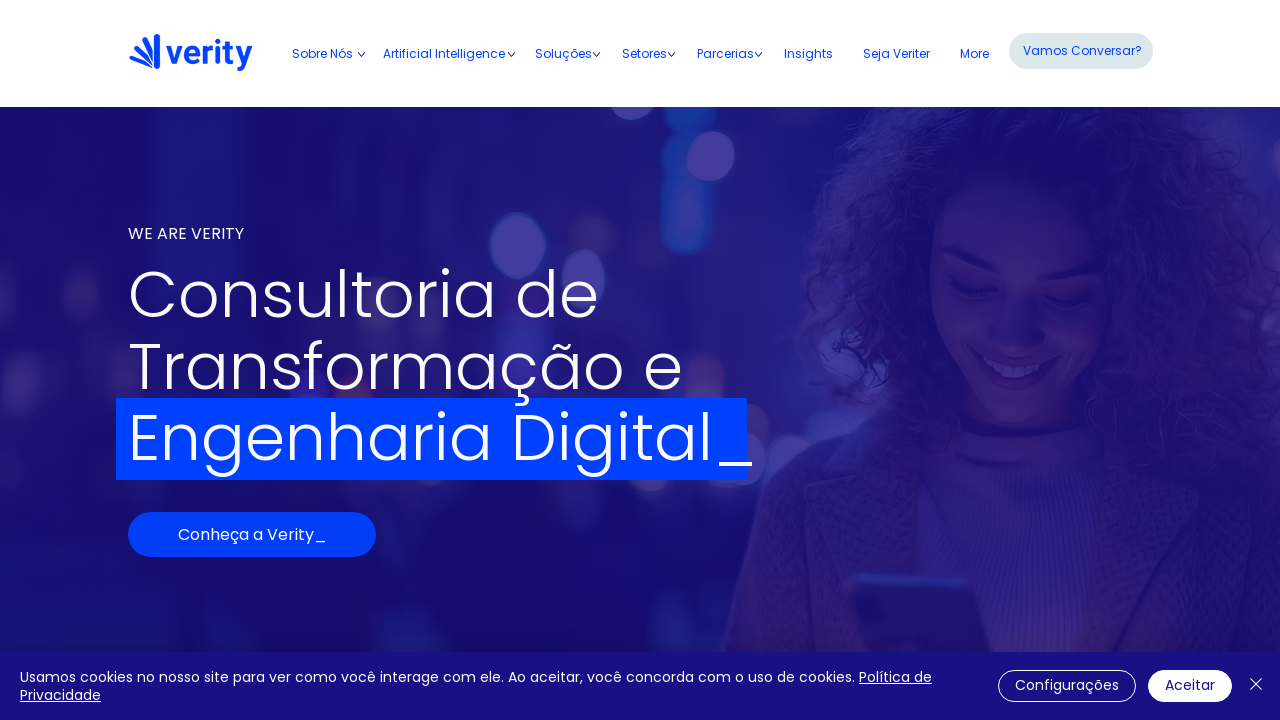